Tests the live radio play functionality by clicking the play button on an online radio streaming website

Starting URL: https://onlineradiobox.com/us/

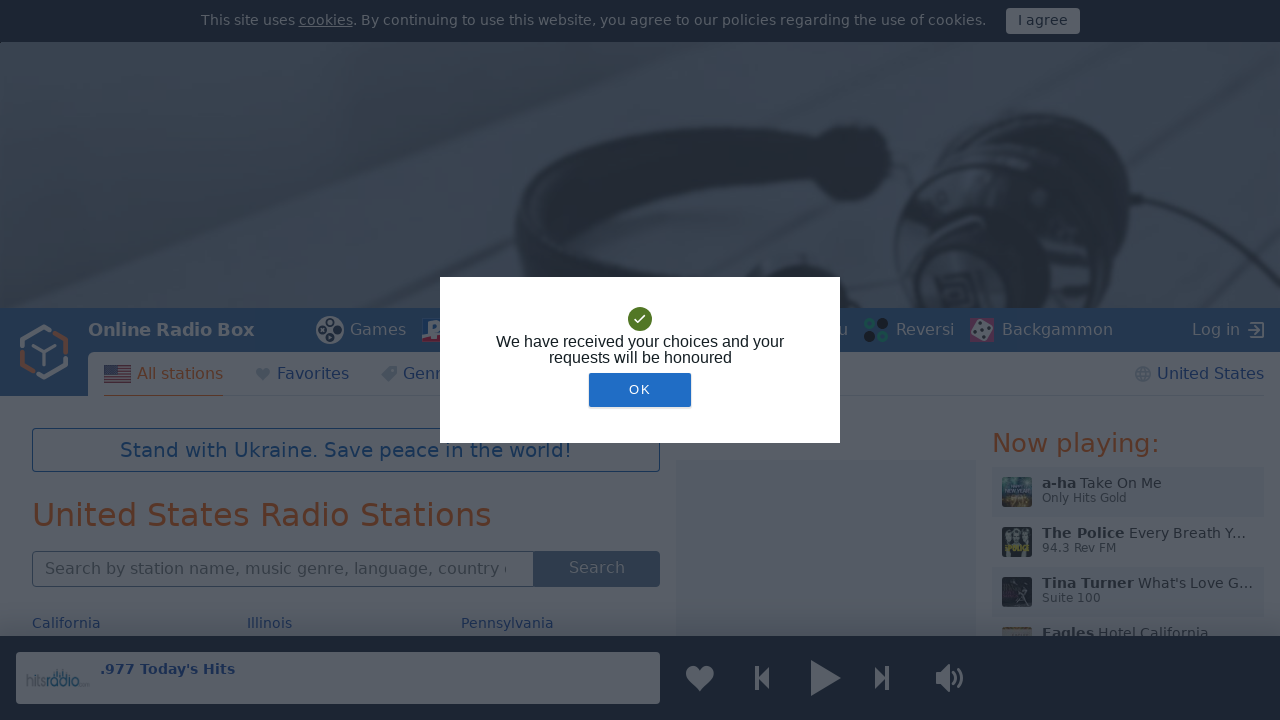

Navigated to Online Radio Box US website
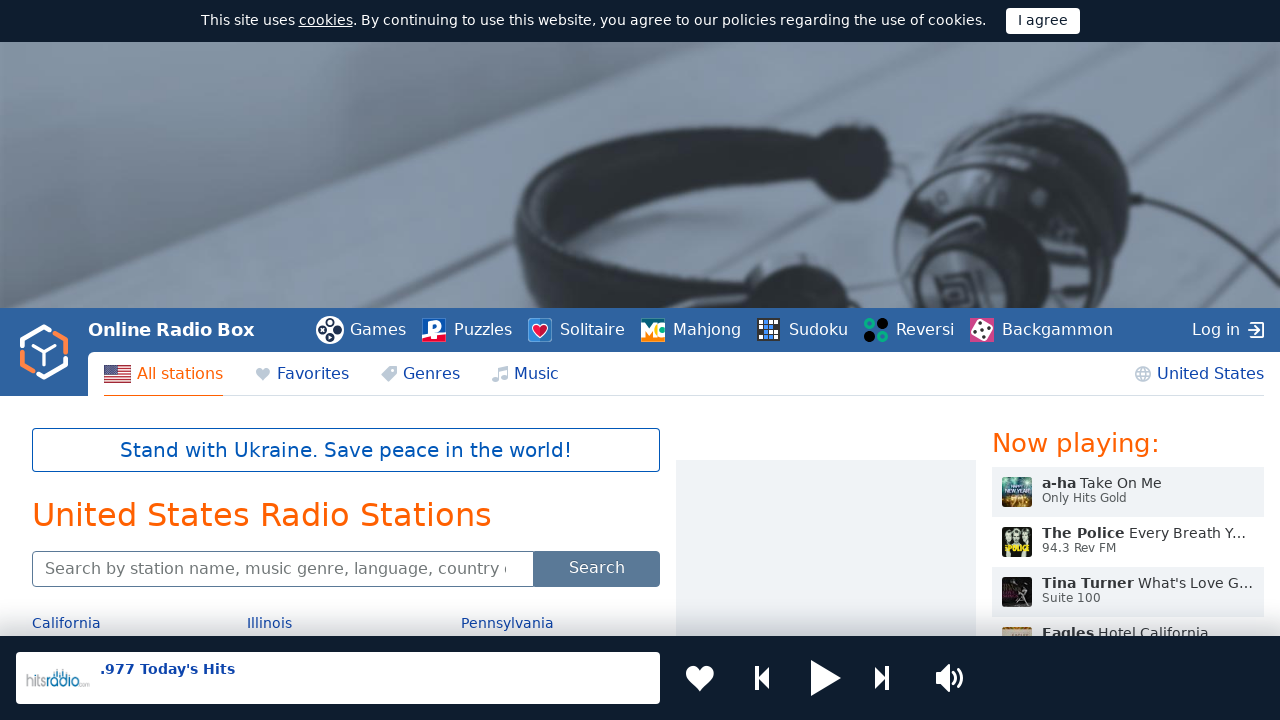

Clicked the play button to start live radio streaming at (826, 678) on xpath=//*[@id="b_top_play"]
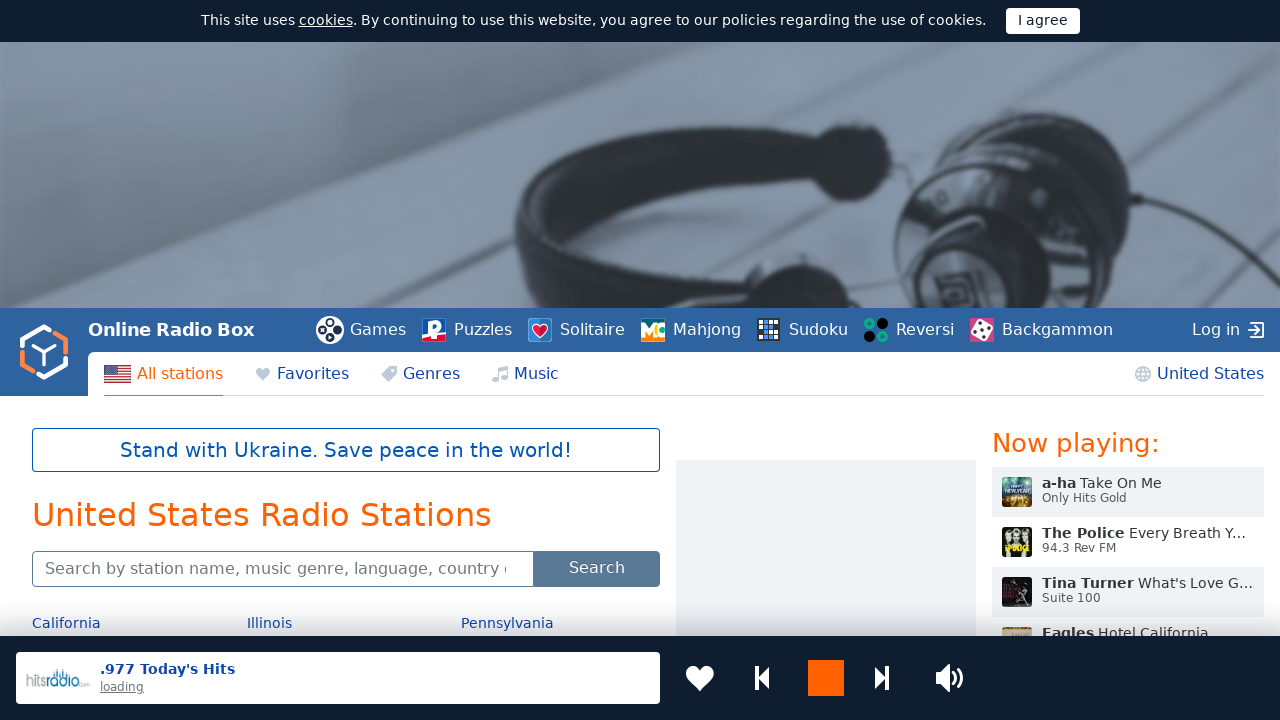

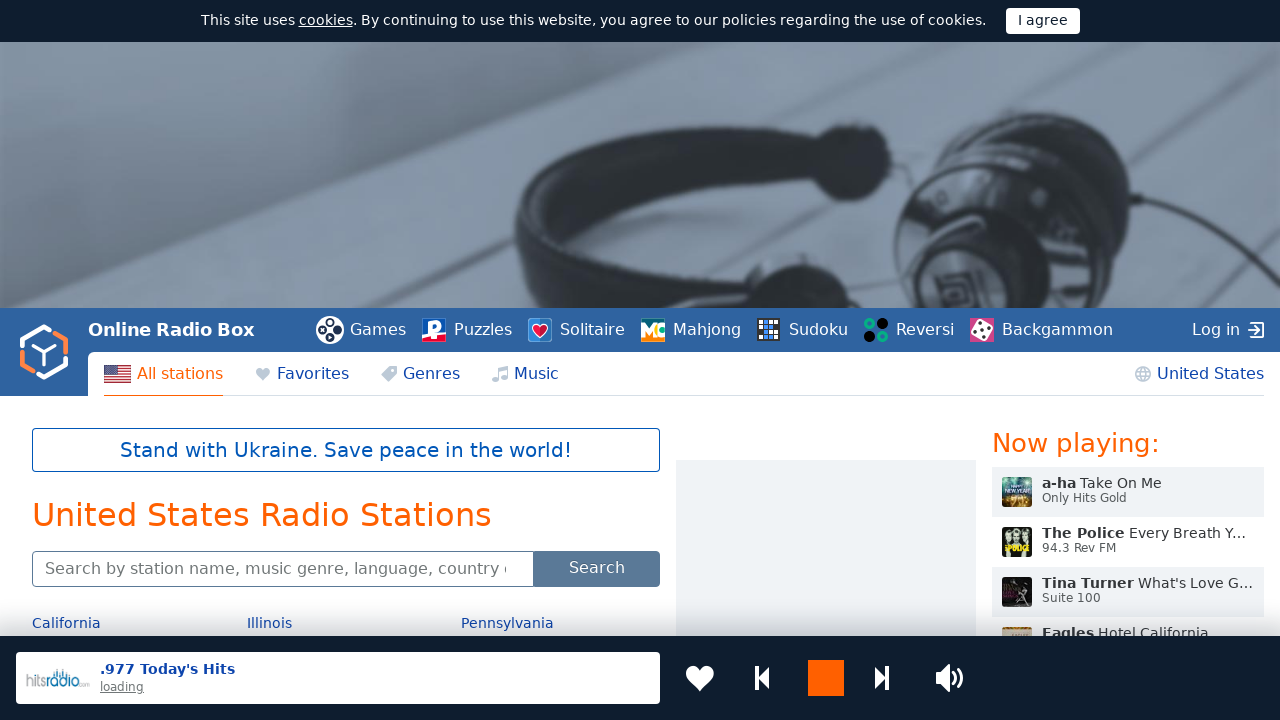